Tests the W3Schools search functionality by entering a search term and submitting.

Starting URL: https://www.w3schools.com/

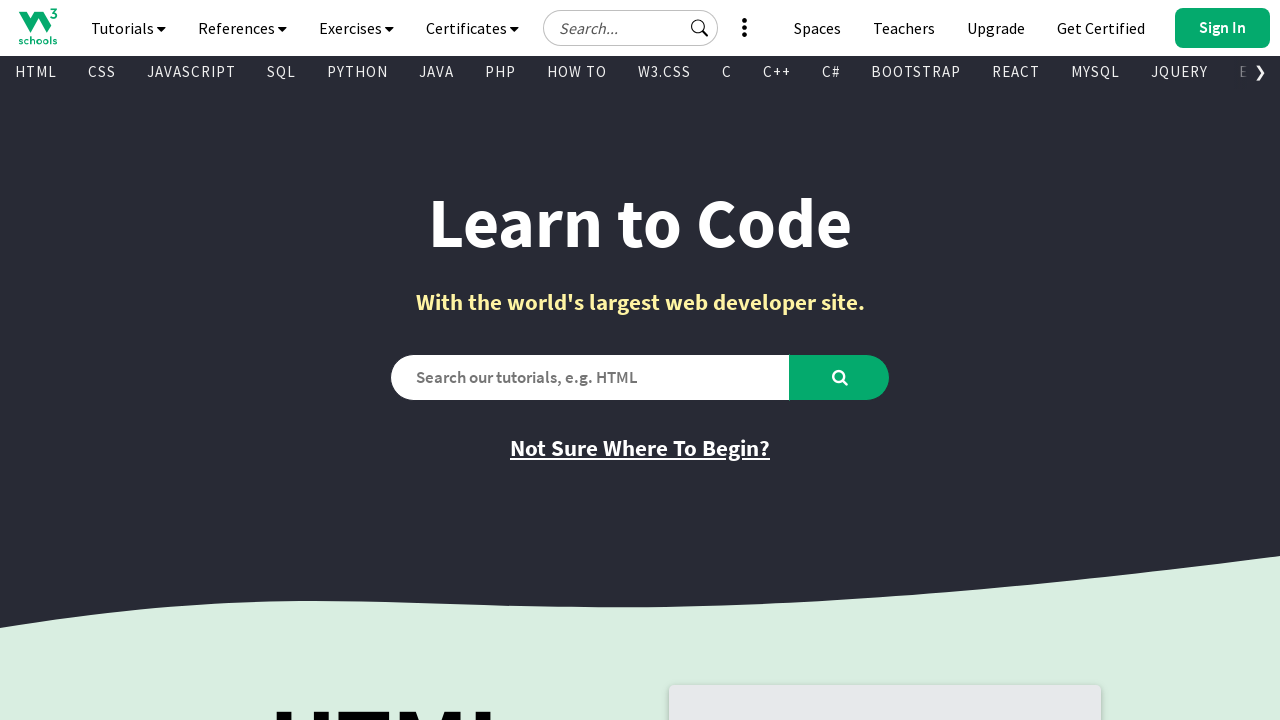

Filled search field with 'Java' on #search2
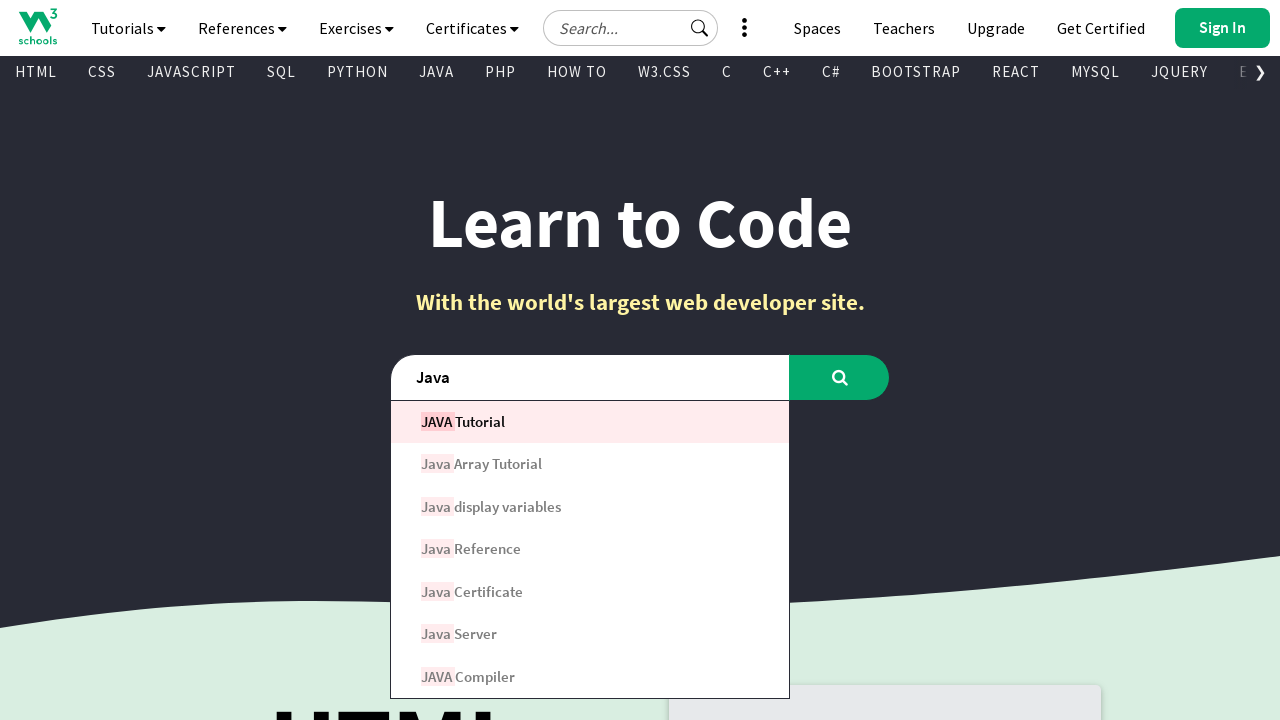

Pressed Enter to submit search query on #search2
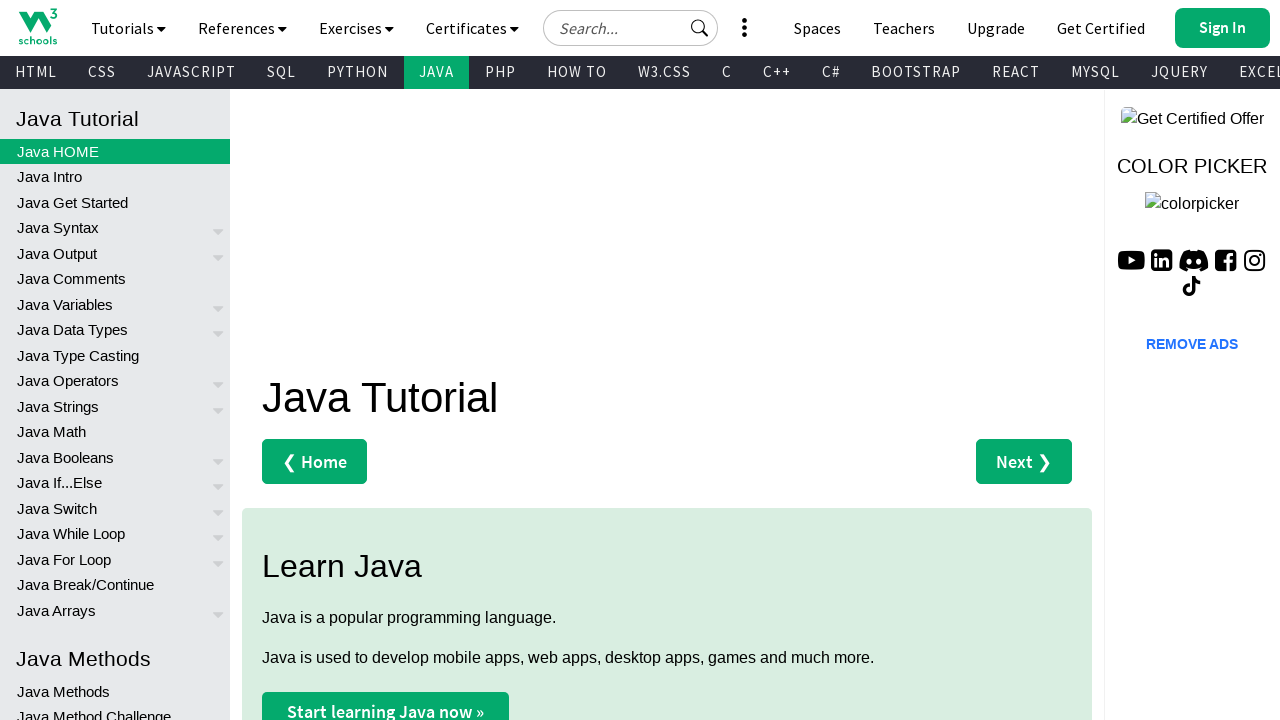

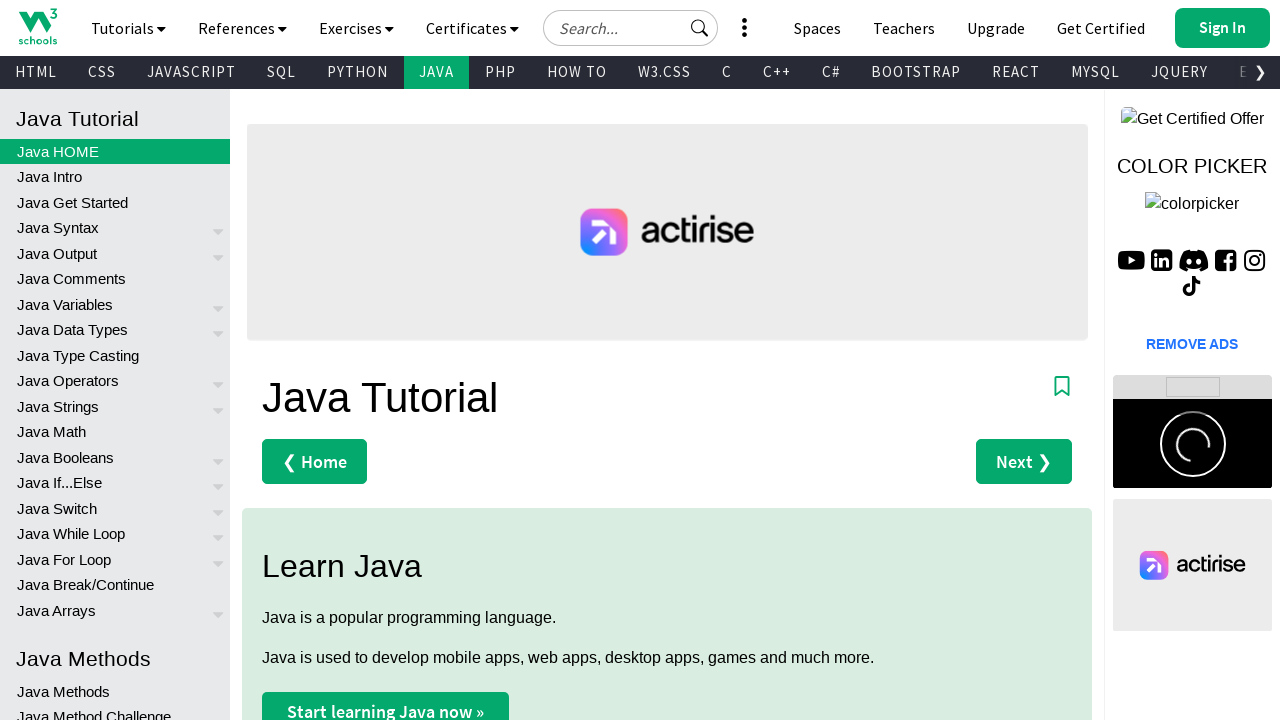